Tests that critical pages on the website exist and are accessible by navigating to the CV page, homepage, and case studies page and verifying each returns a 200 status.

Starting URL: https://www.carloschaves.com

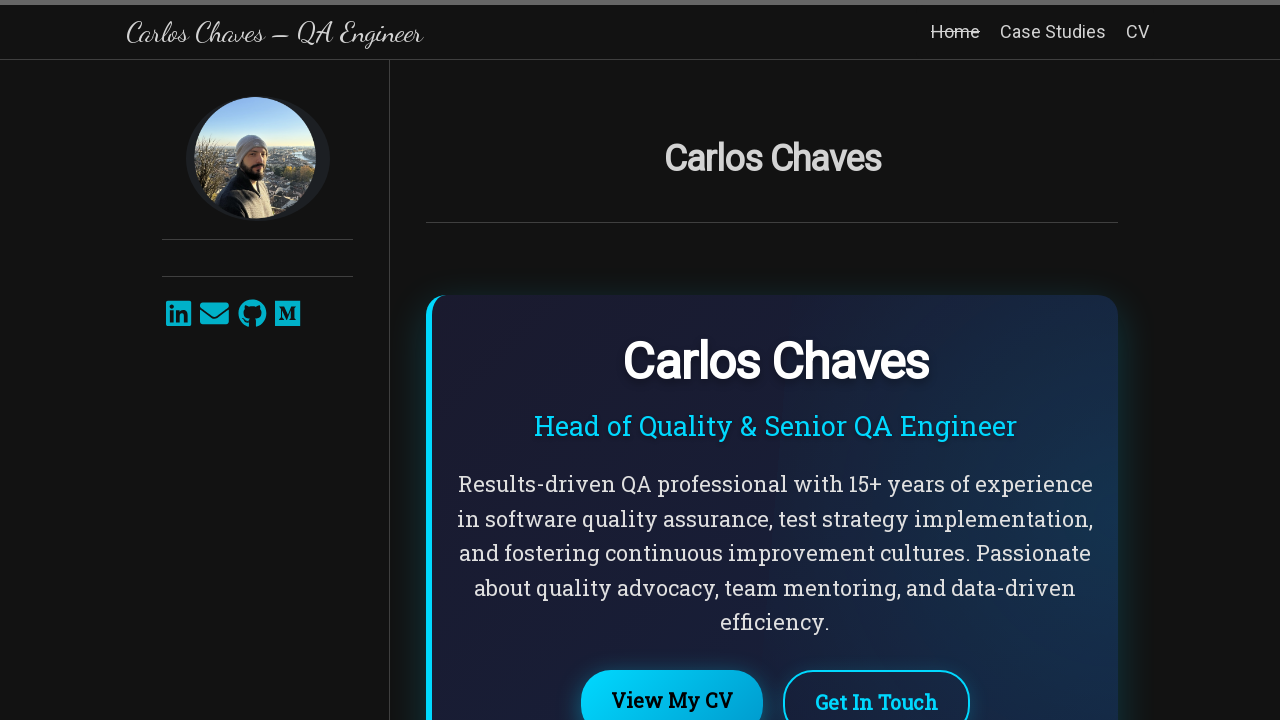

Navigated to CV page at https://www.carloschaves.com/cv/
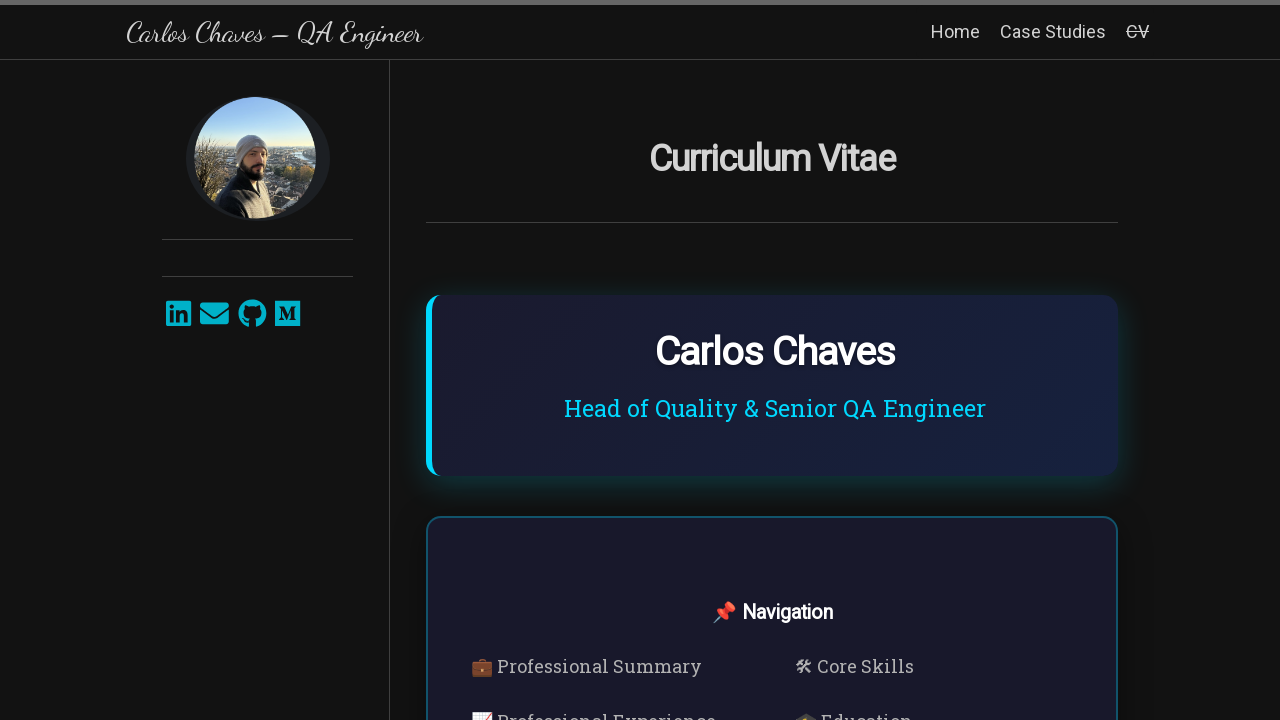

CV page fully loaded (networkidle state reached)
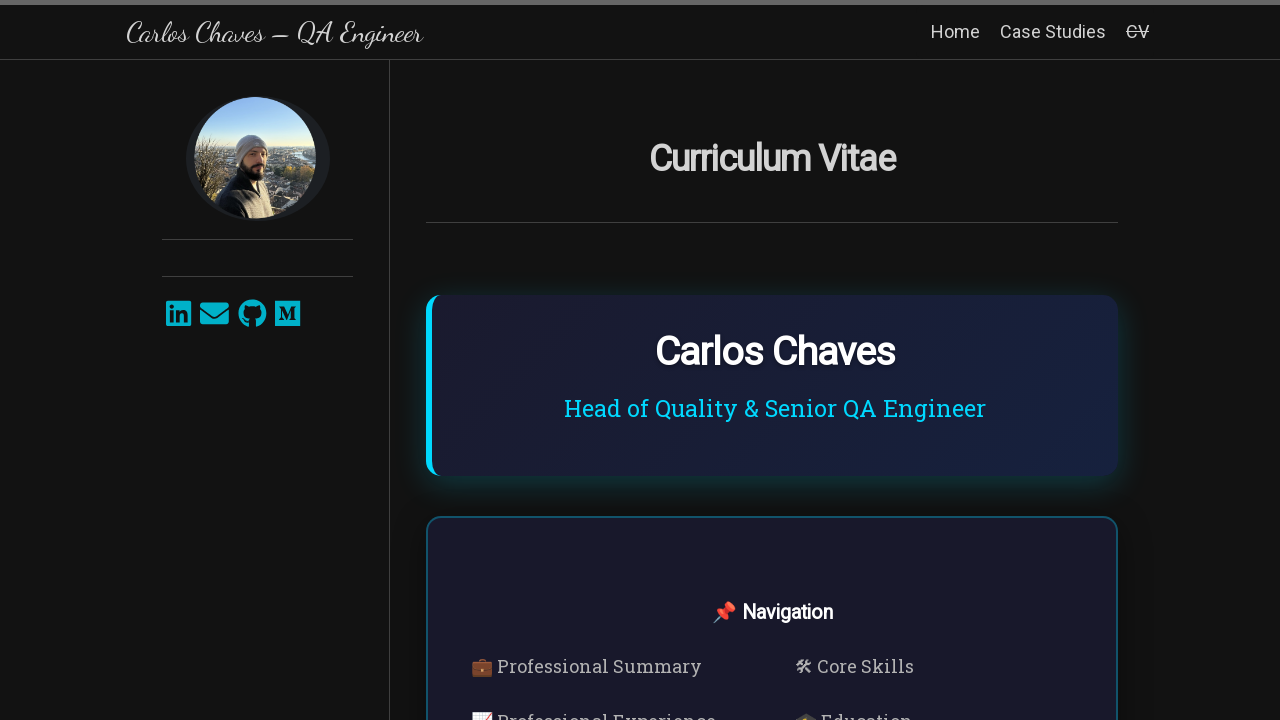

Navigated to homepage at https://www.carloschaves.com/
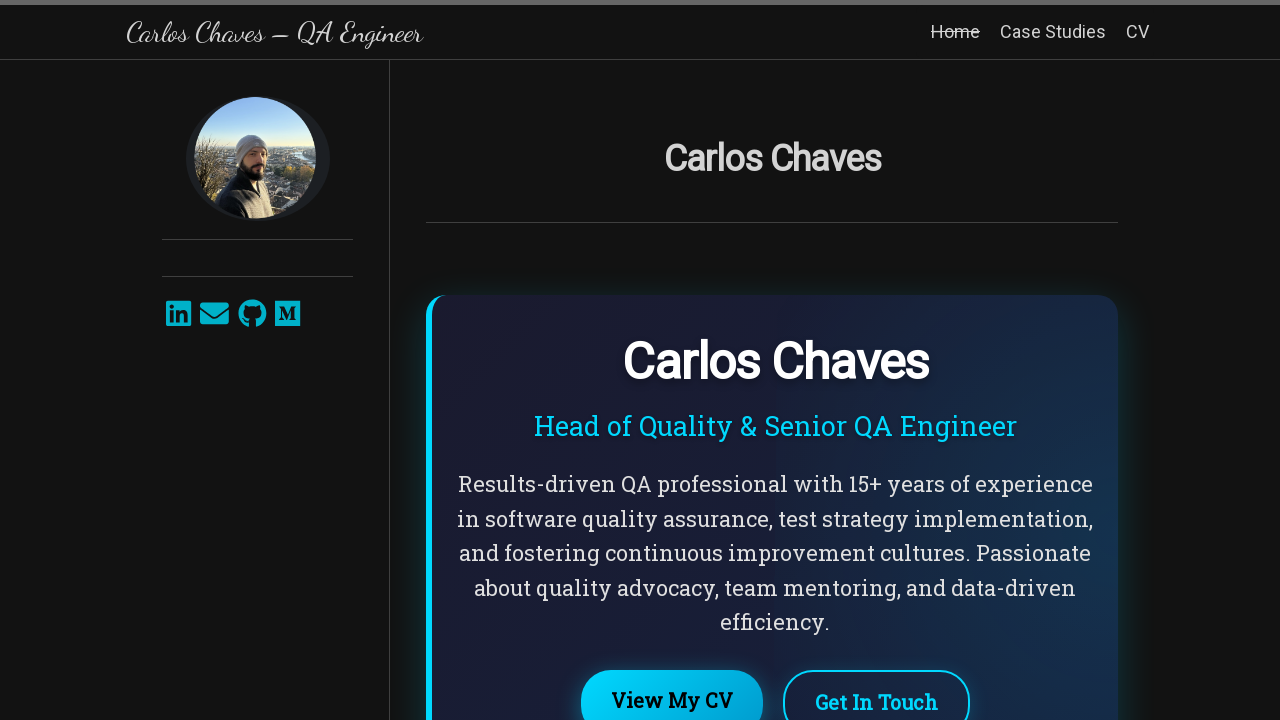

Homepage fully loaded (networkidle state reached)
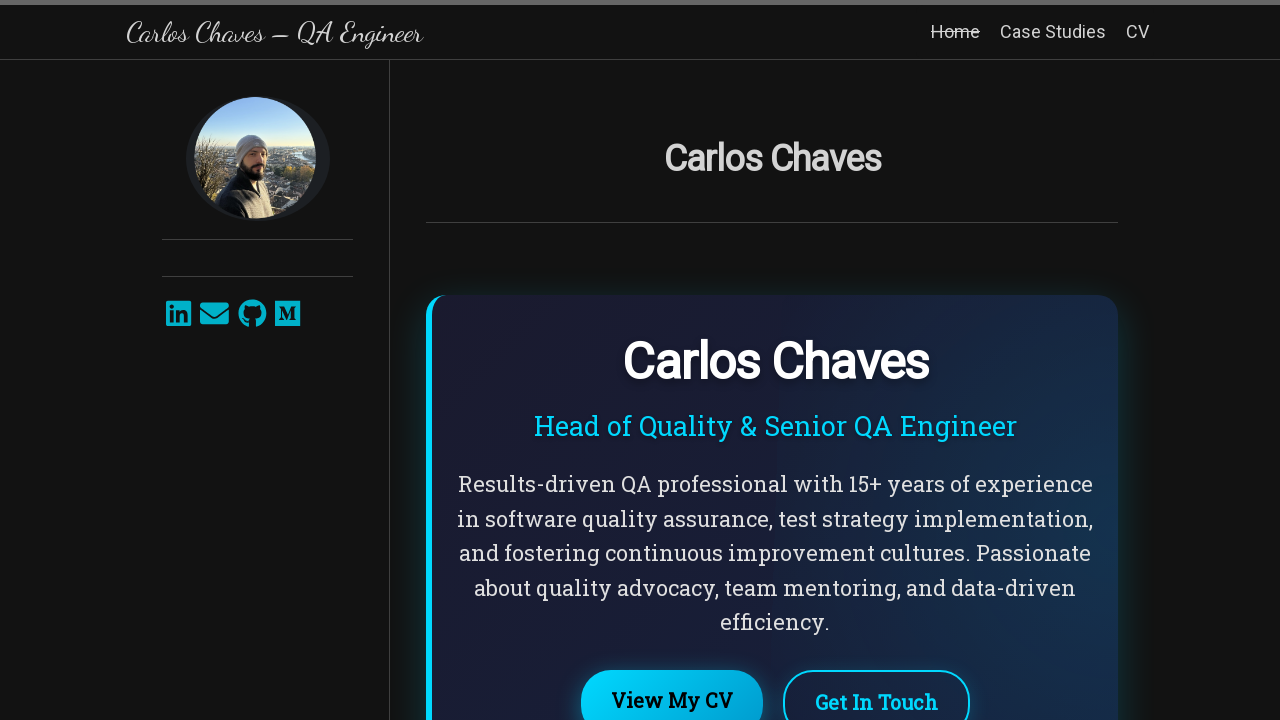

Navigated to case studies page at https://www.carloschaves.com/case-studies/
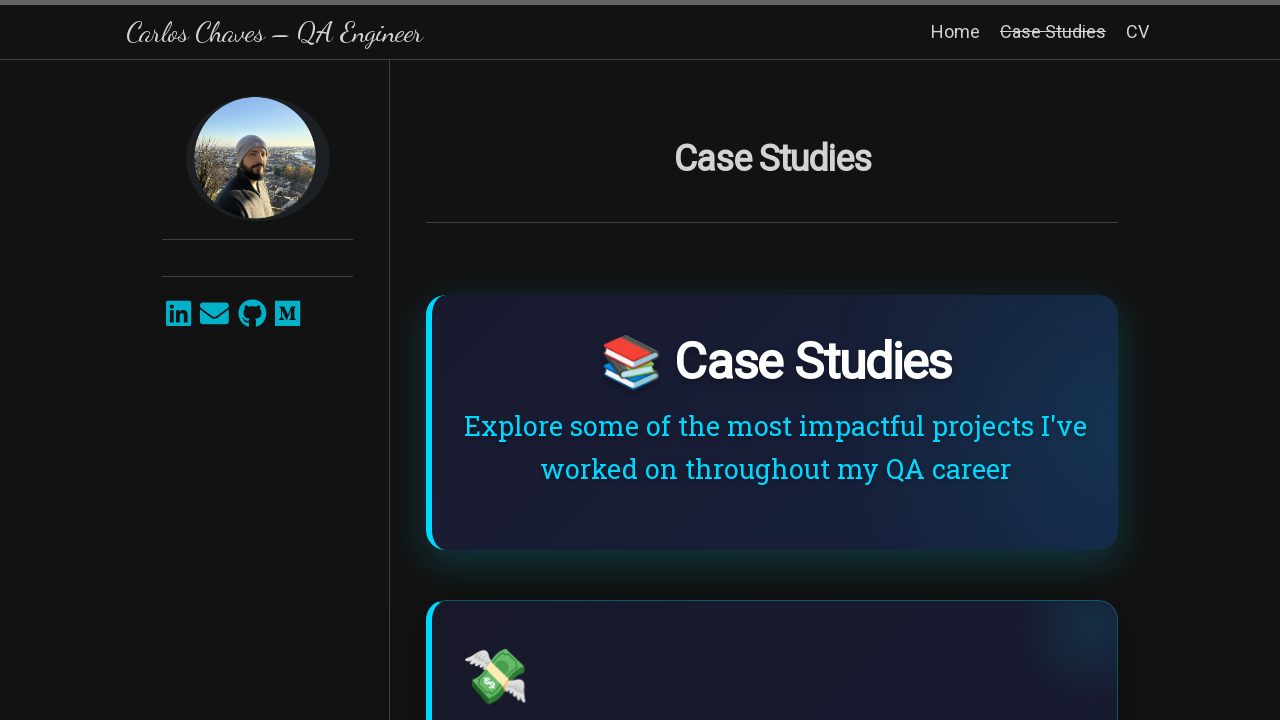

Case studies page fully loaded (networkidle state reached)
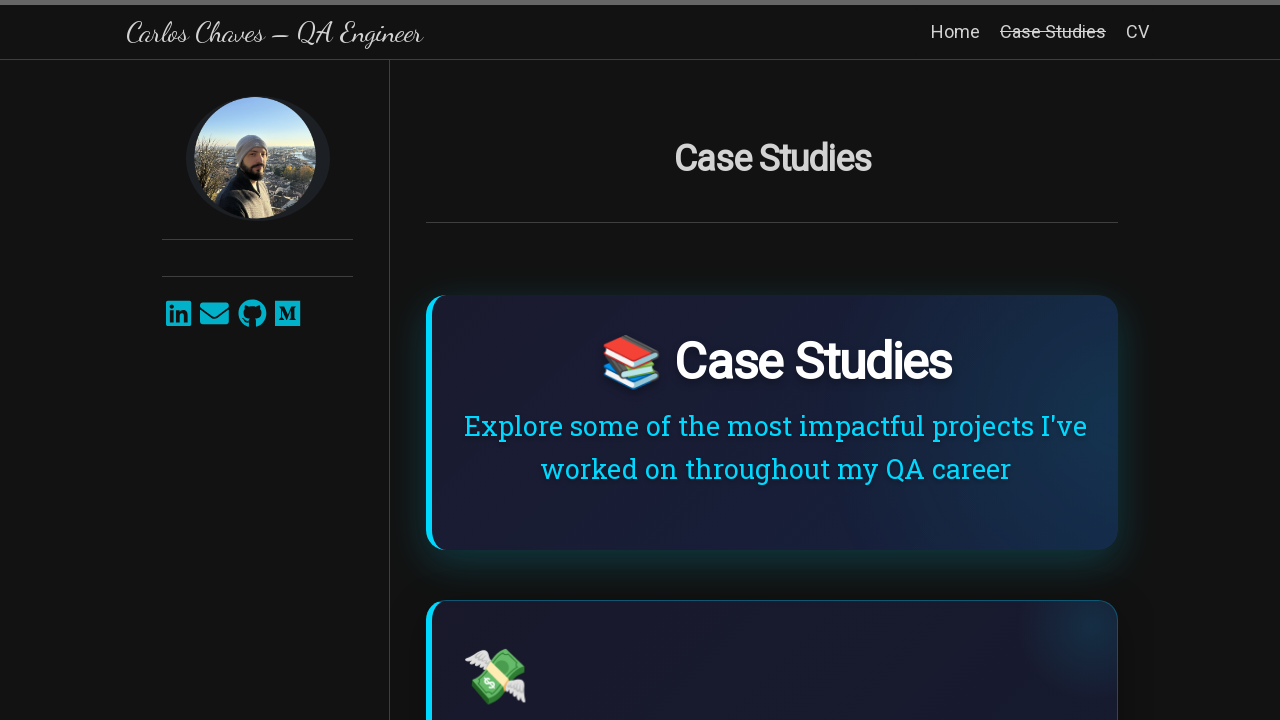

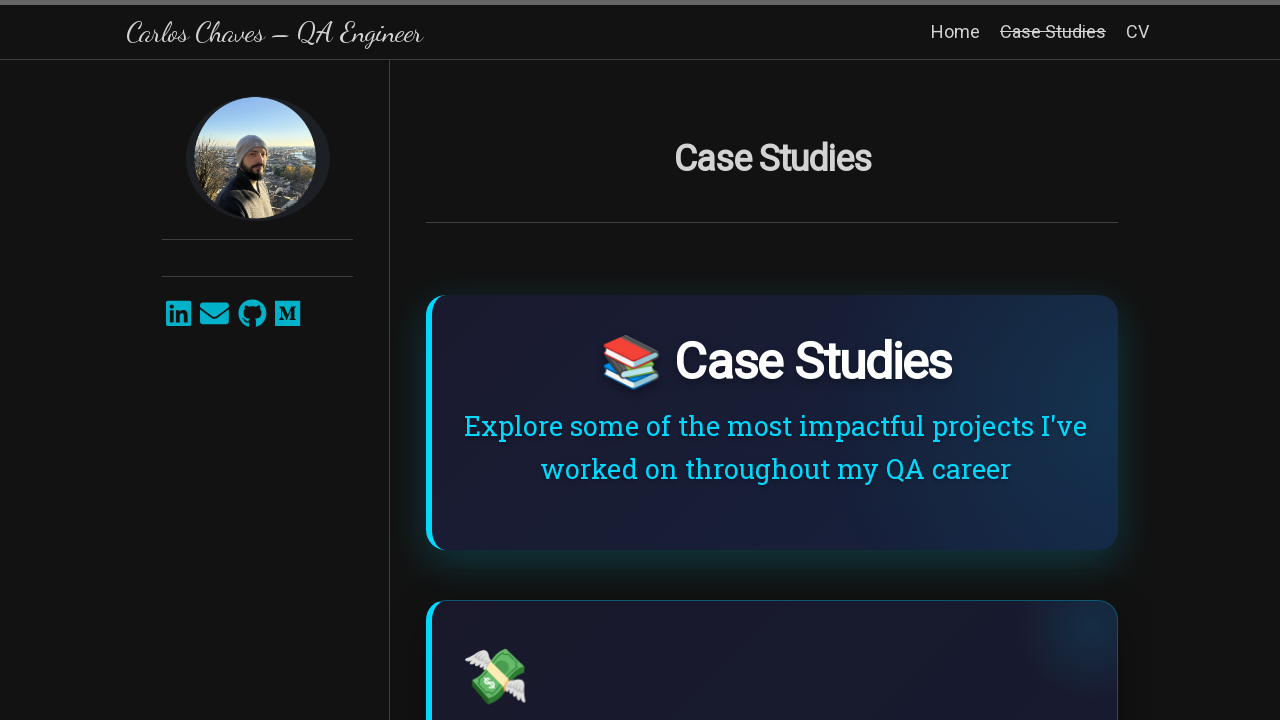